Tests browser refresh functionality by navigating to RedBus website and refreshing the page

Starting URL: https://www.redbus.in/

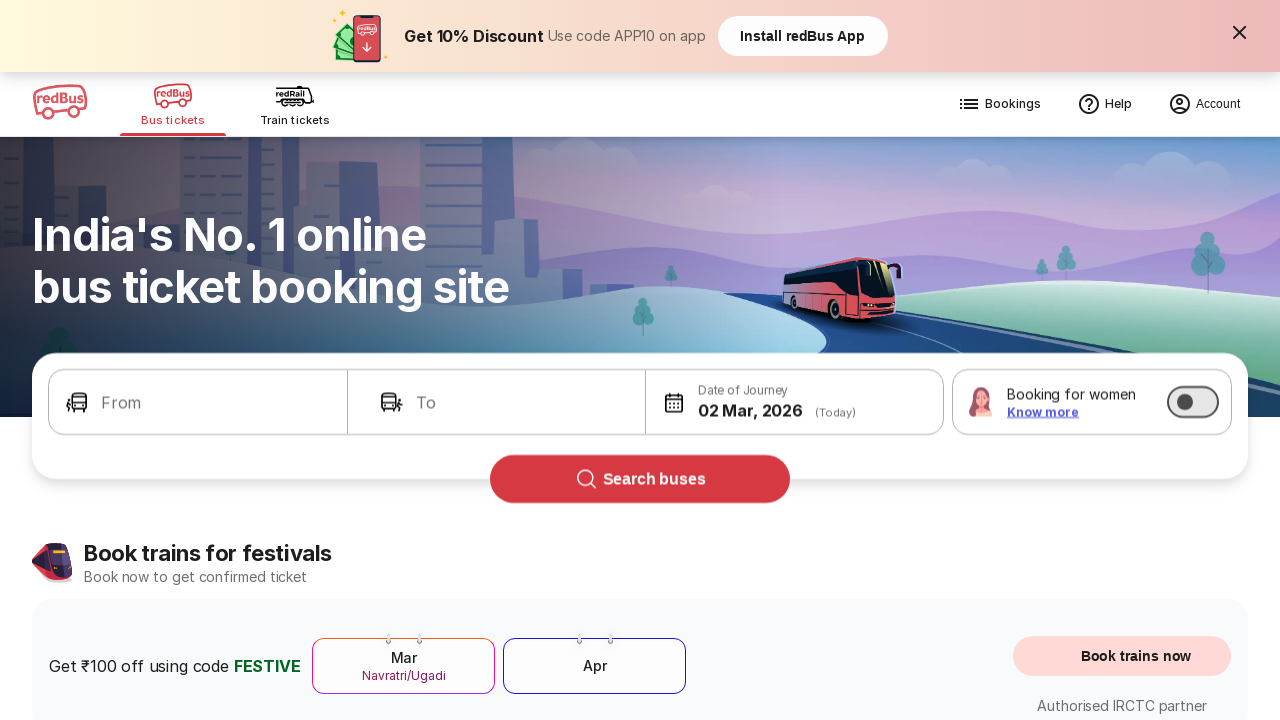

Waited for RedBus homepage to fully load (domcontentloaded)
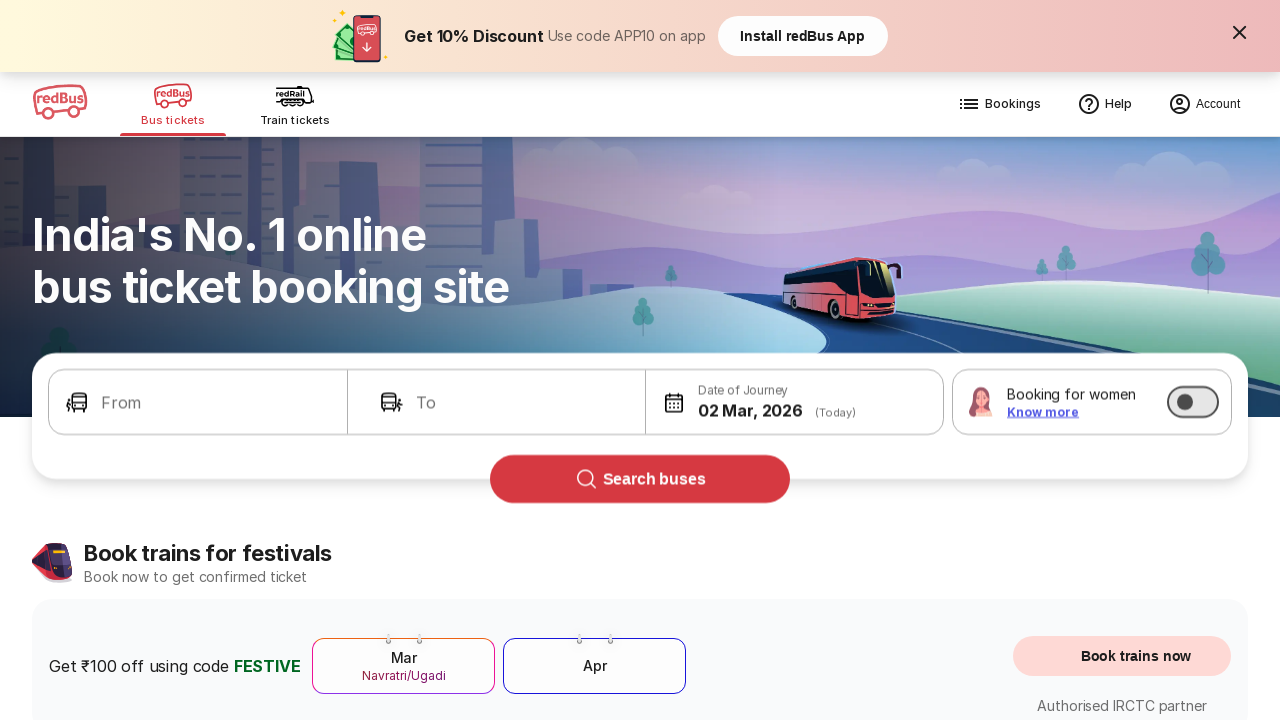

Refreshed the RedBus page
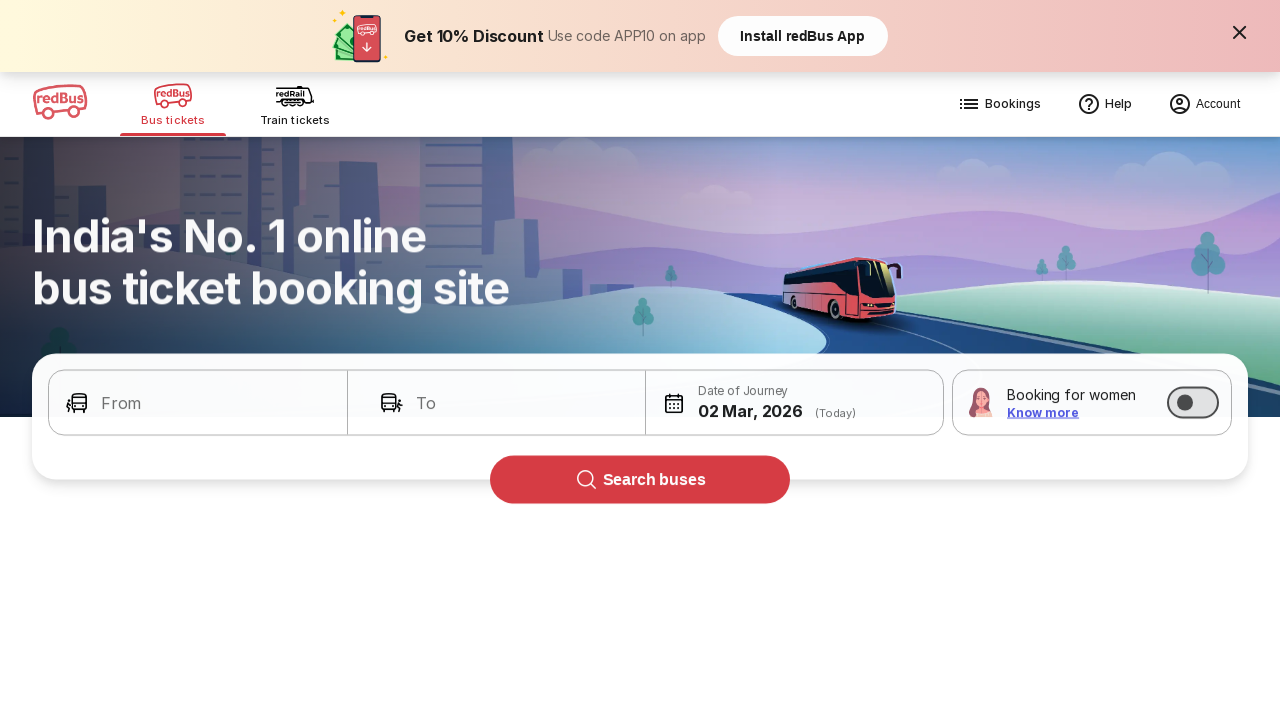

Waited for refreshed page to fully load (domcontentloaded)
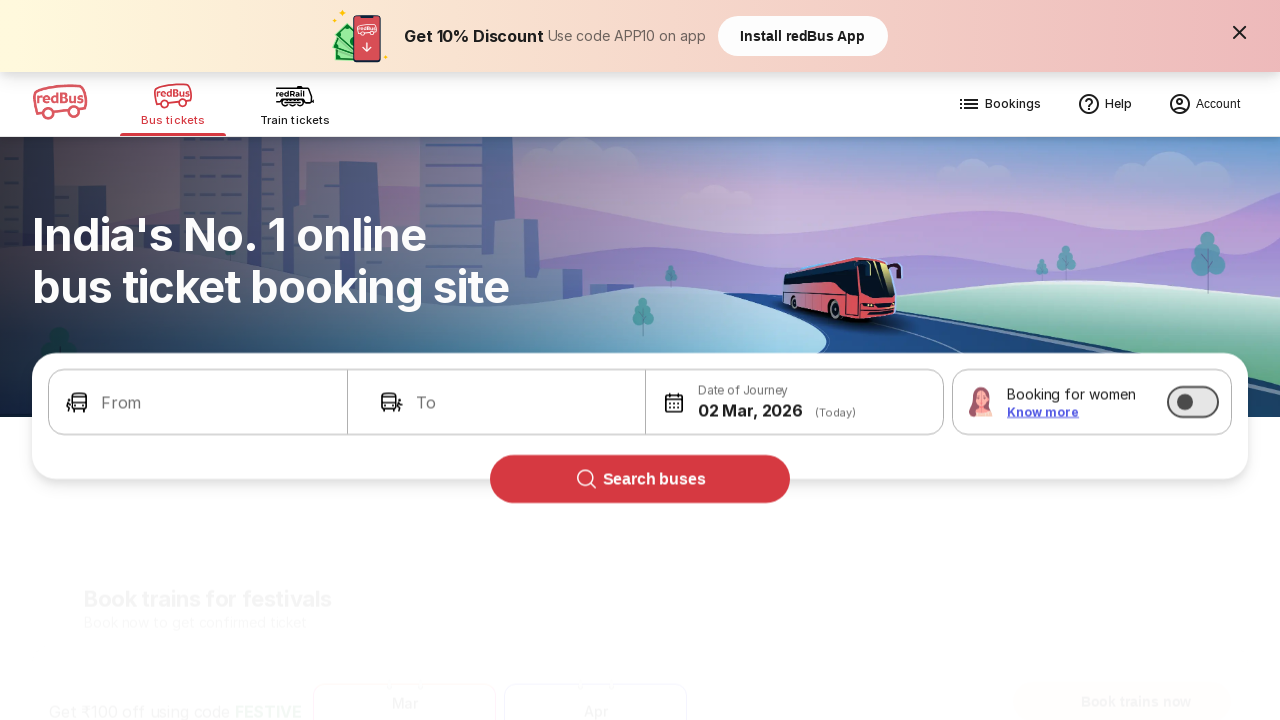

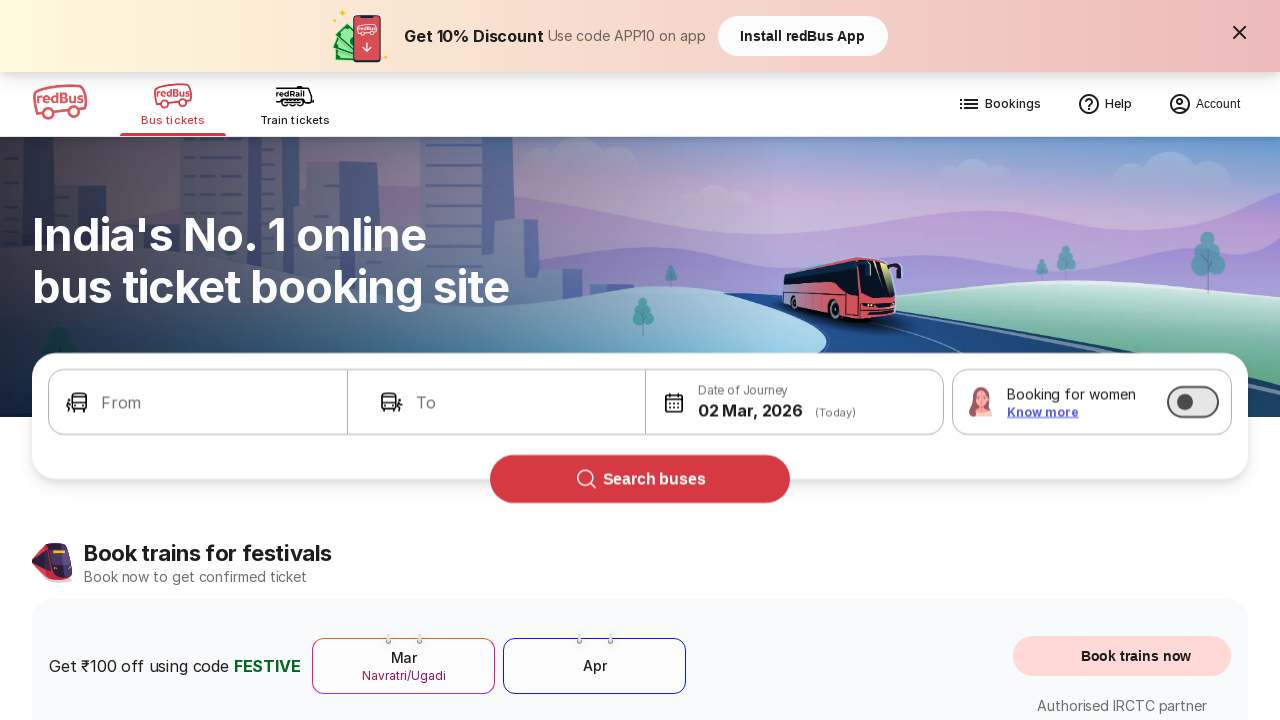